Navigates to the Walla news website homepage while monitoring browser console logs

Starting URL: https://www.walla.co.il

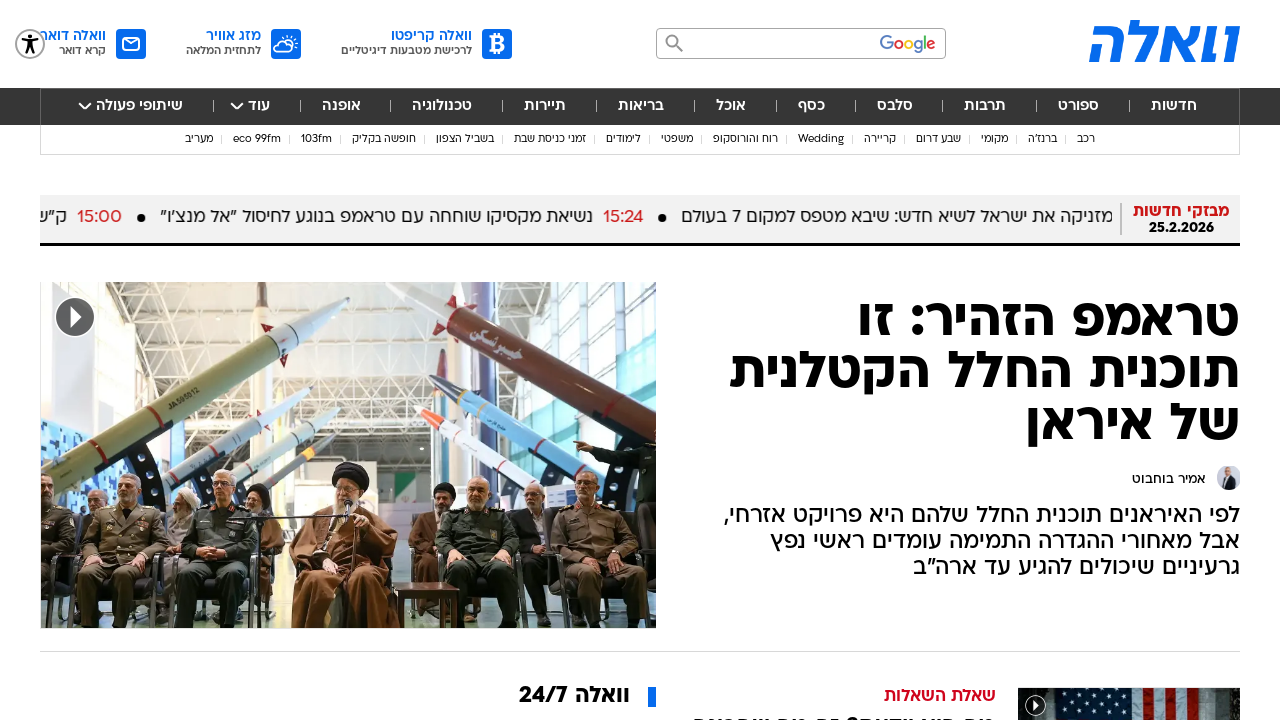

Waited for Walla news homepage to fully load (networkidle state reached)
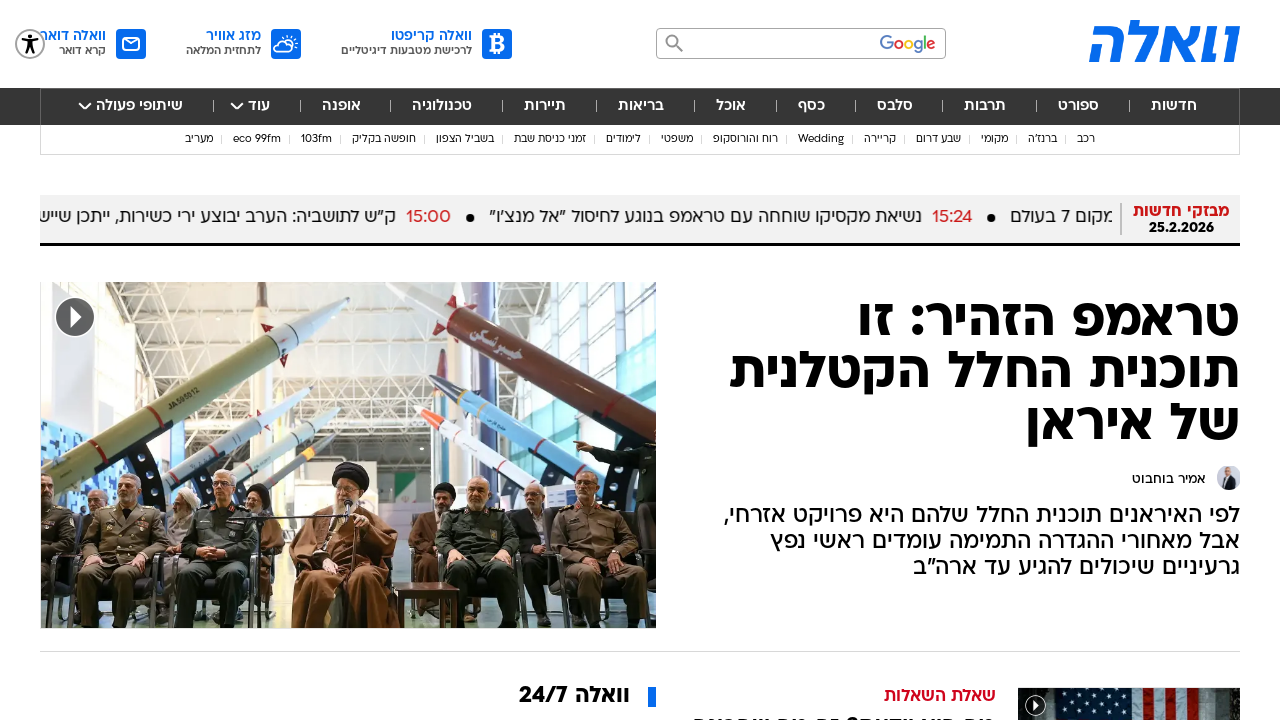

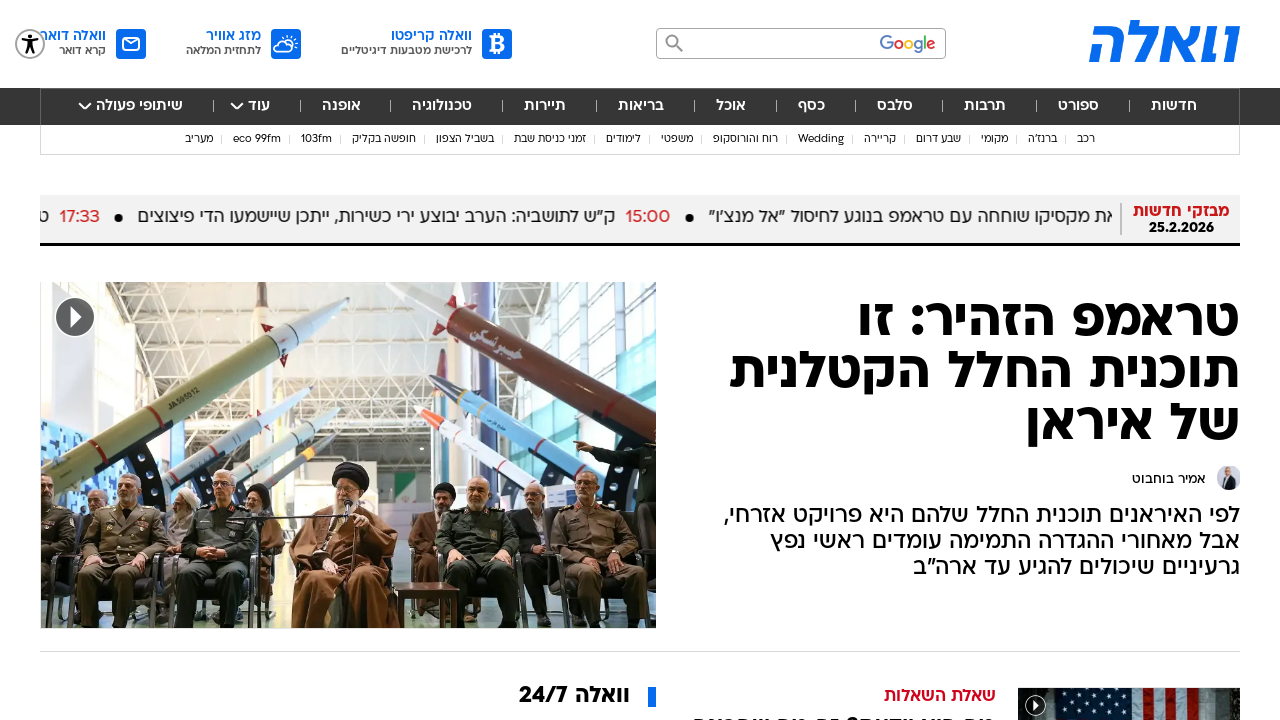